Navigates to a test automation practice website and verifies that a static table (BookTable) is present and contains rows.

Starting URL: http://testautomationpractice.blogspot.com/

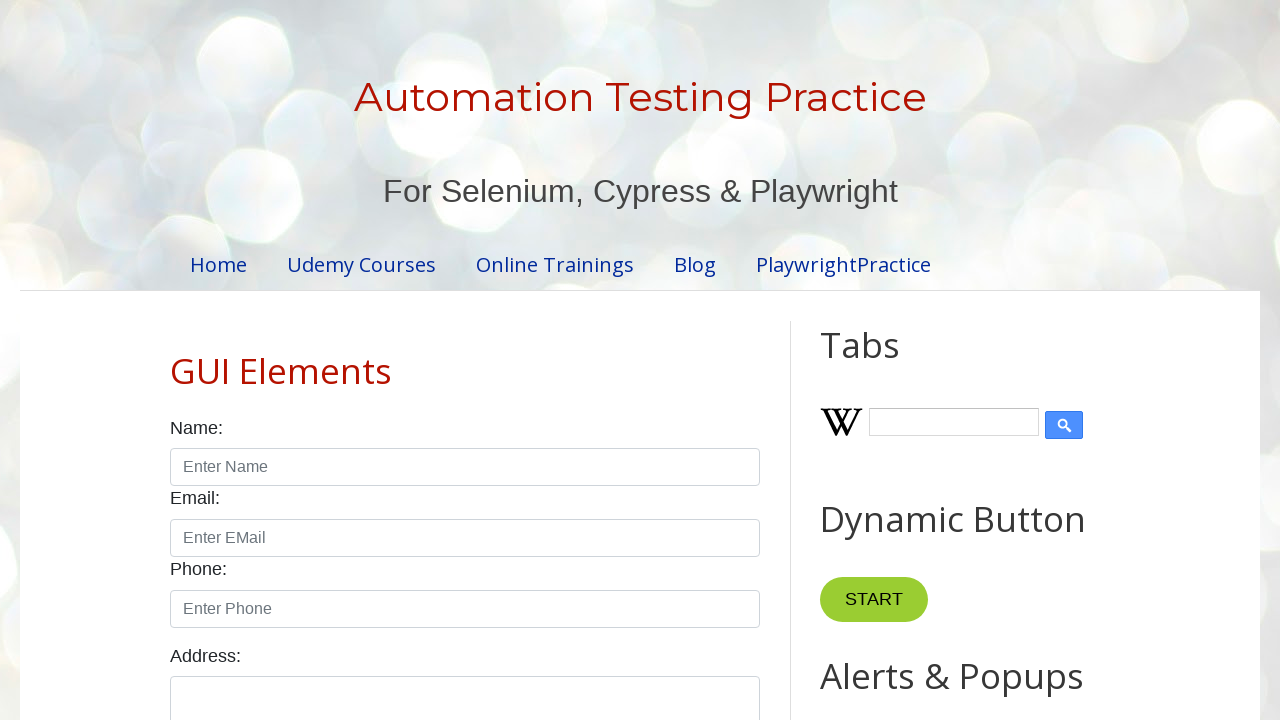

Navigated to test automation practice website
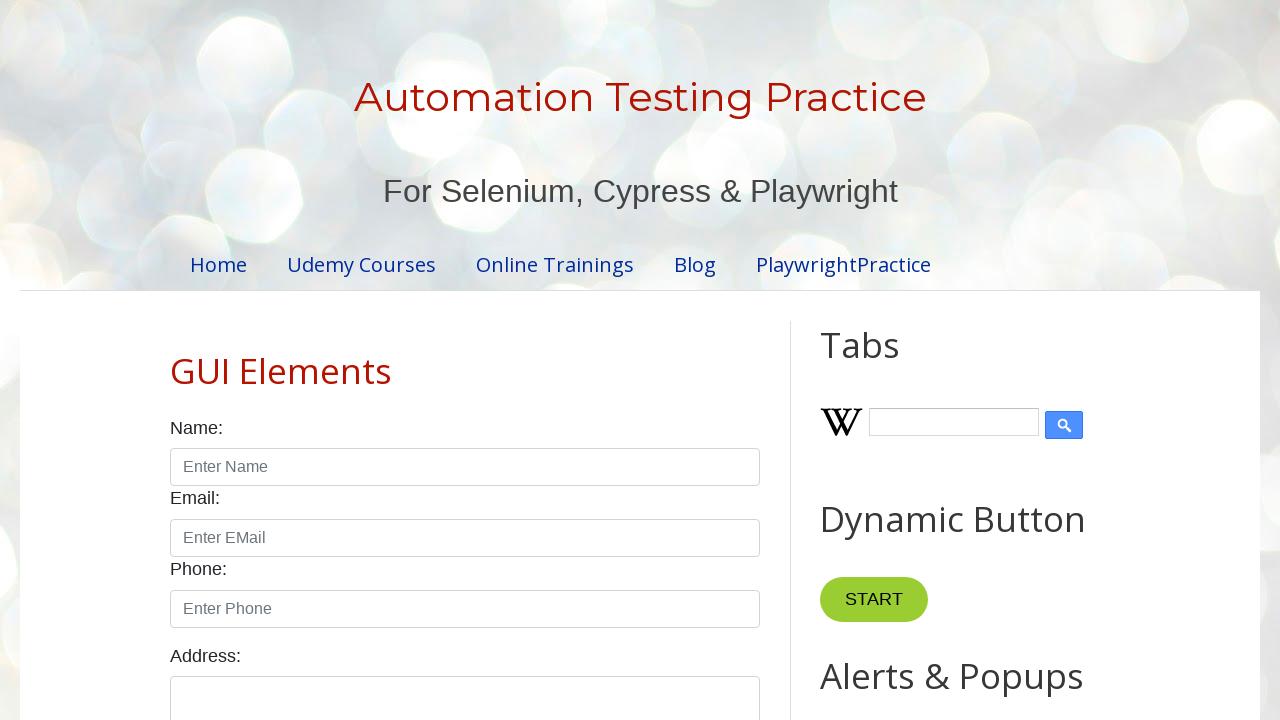

BookTable element is now visible on the page
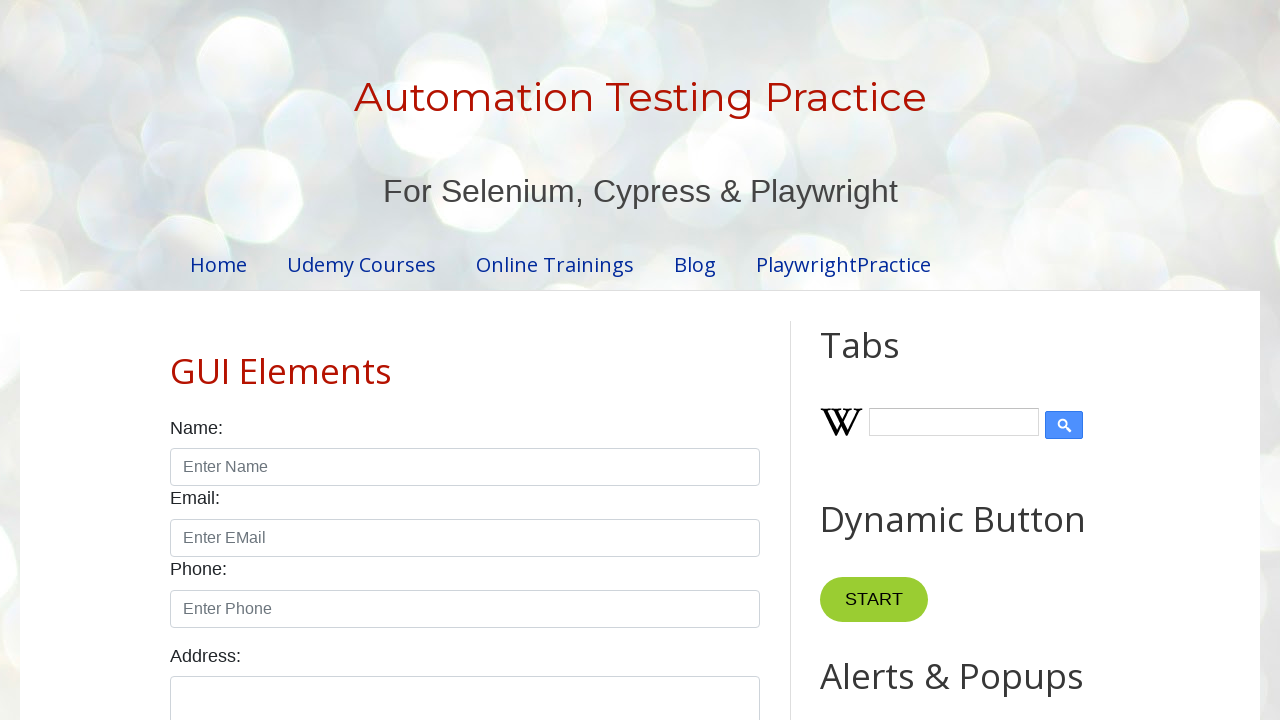

BookTable contains table rows
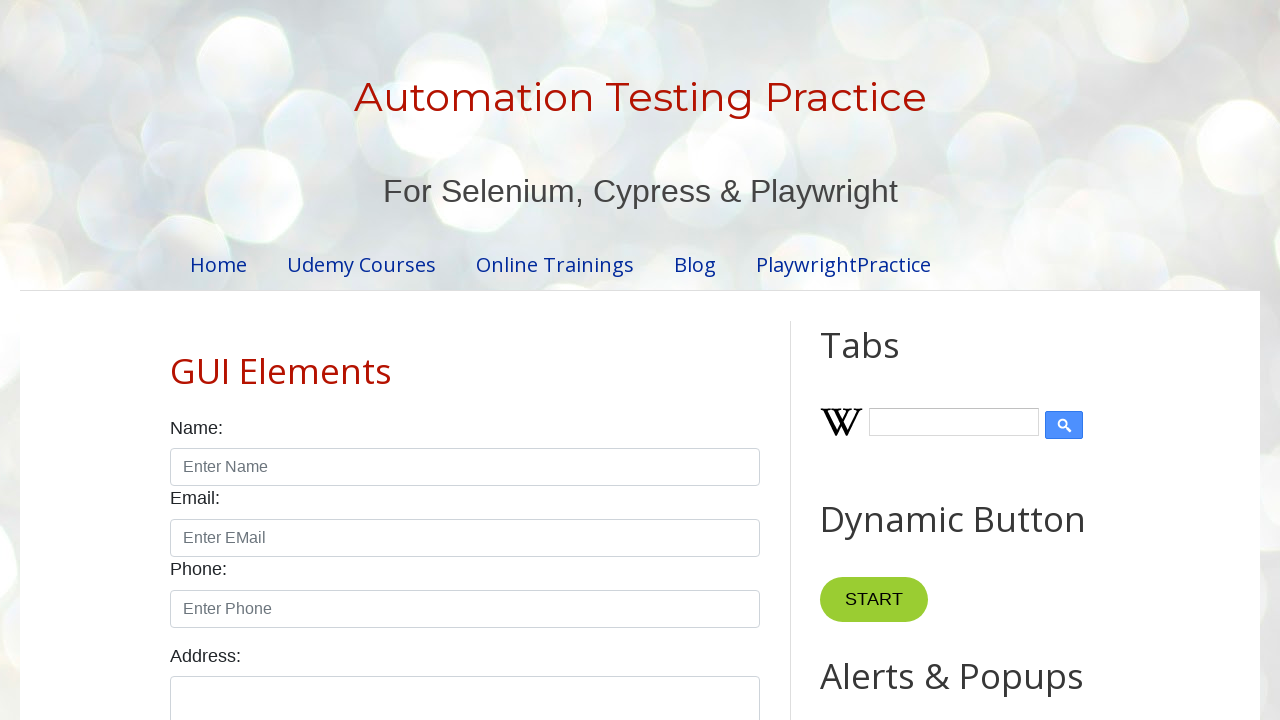

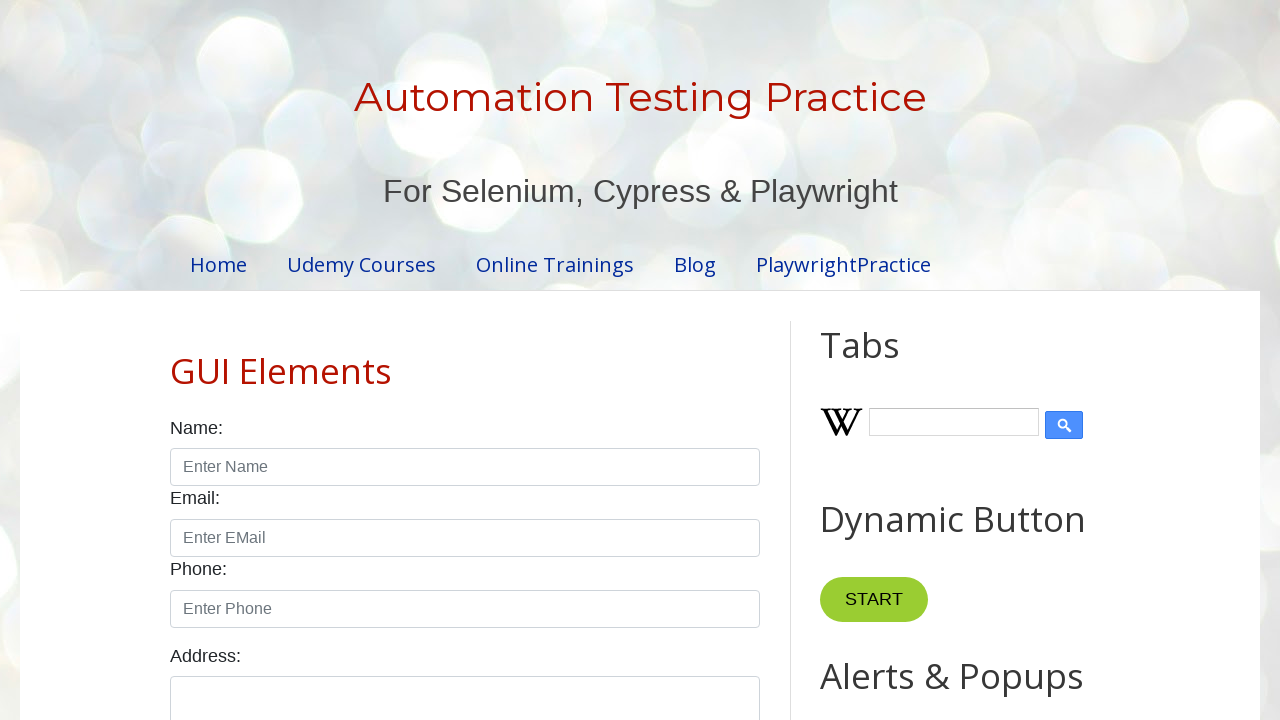